Fills in a date picker field with a specific date

Starting URL: https://formy-project.herokuapp.com/datepicker

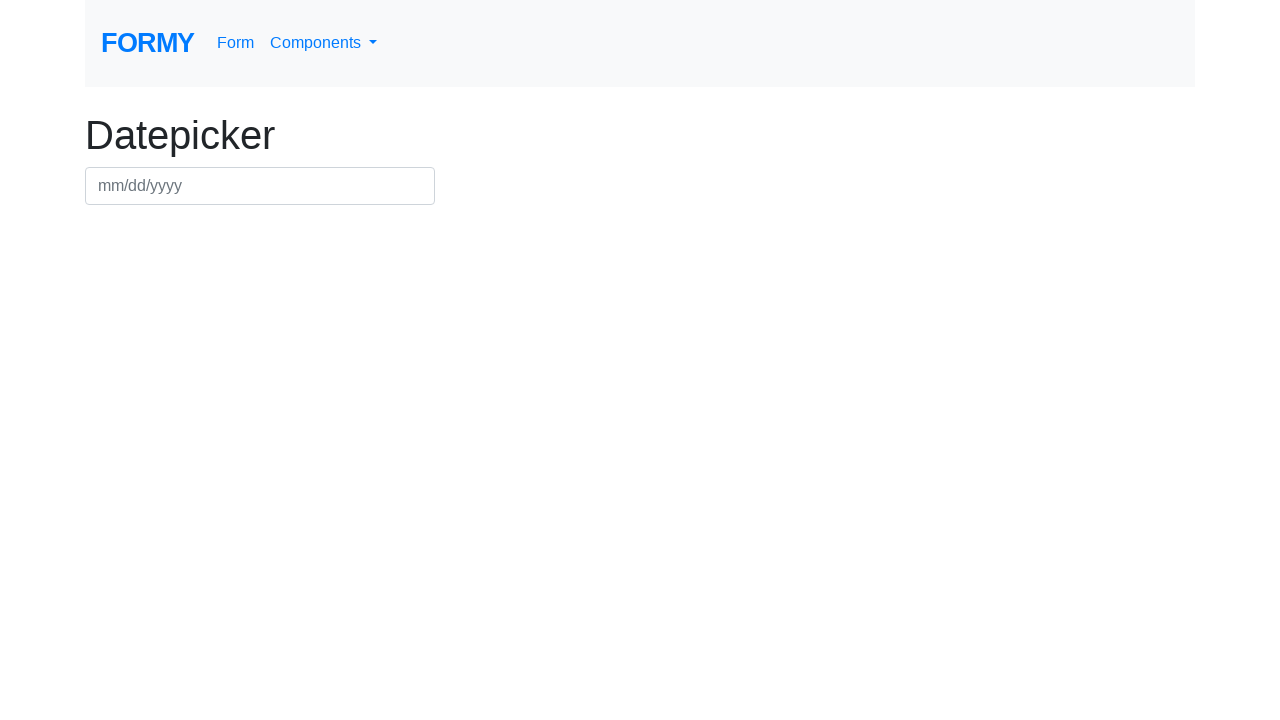

Filled date picker field with '01/01/2020' on #datepicker
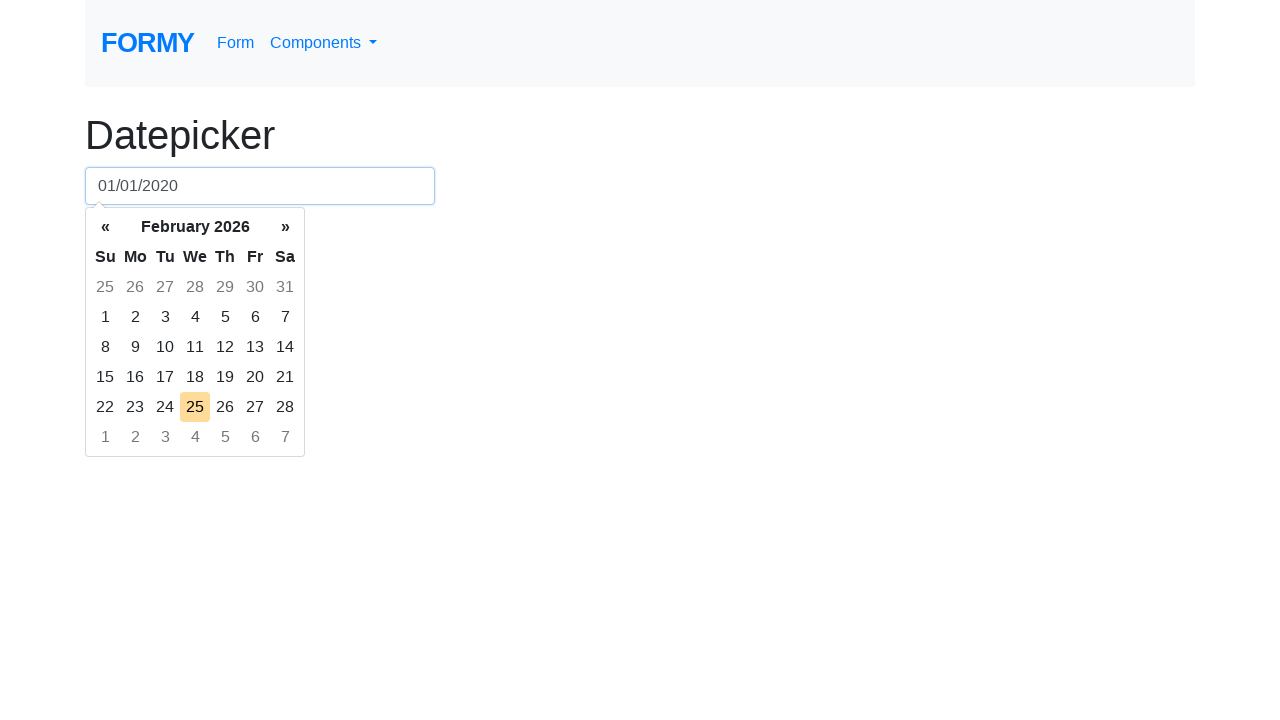

Pressed Enter to confirm the date selection on #datepicker
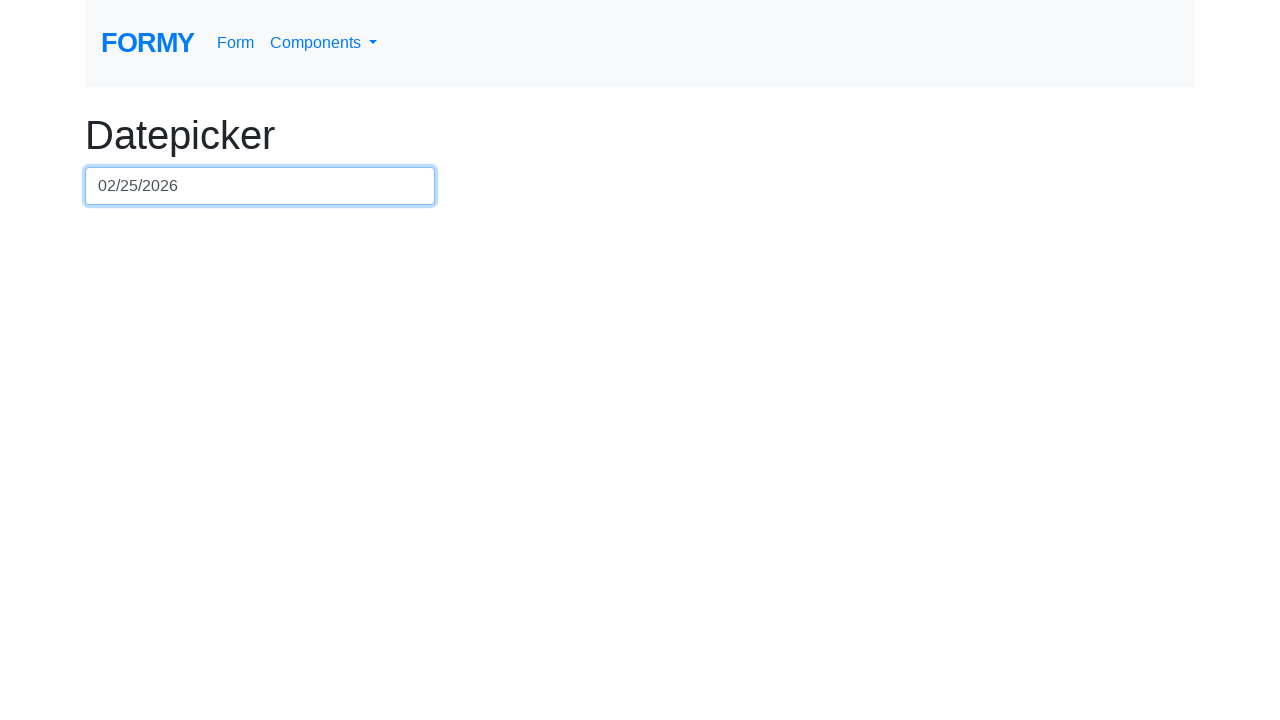

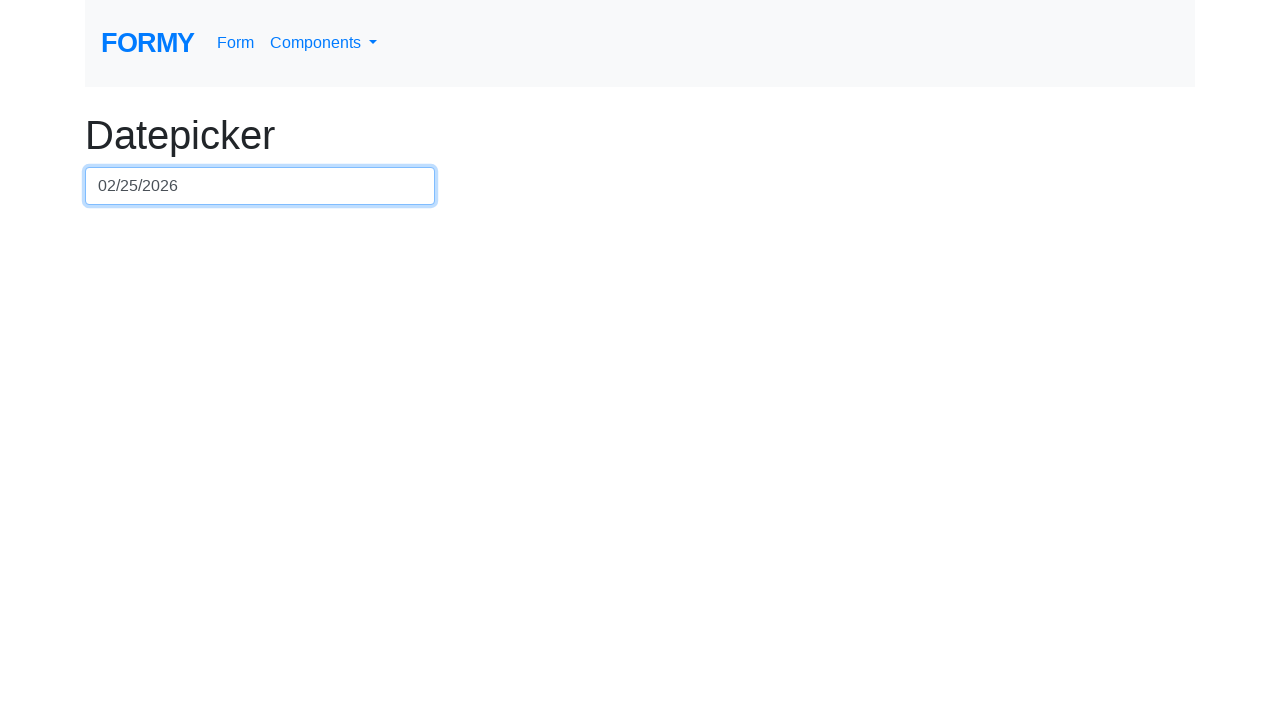